Navigates to Python's operator module documentation page and clicks on the link to view the source code file (Lib/operator.py)

Starting URL: https://docs.python.org/3/library/operator.html

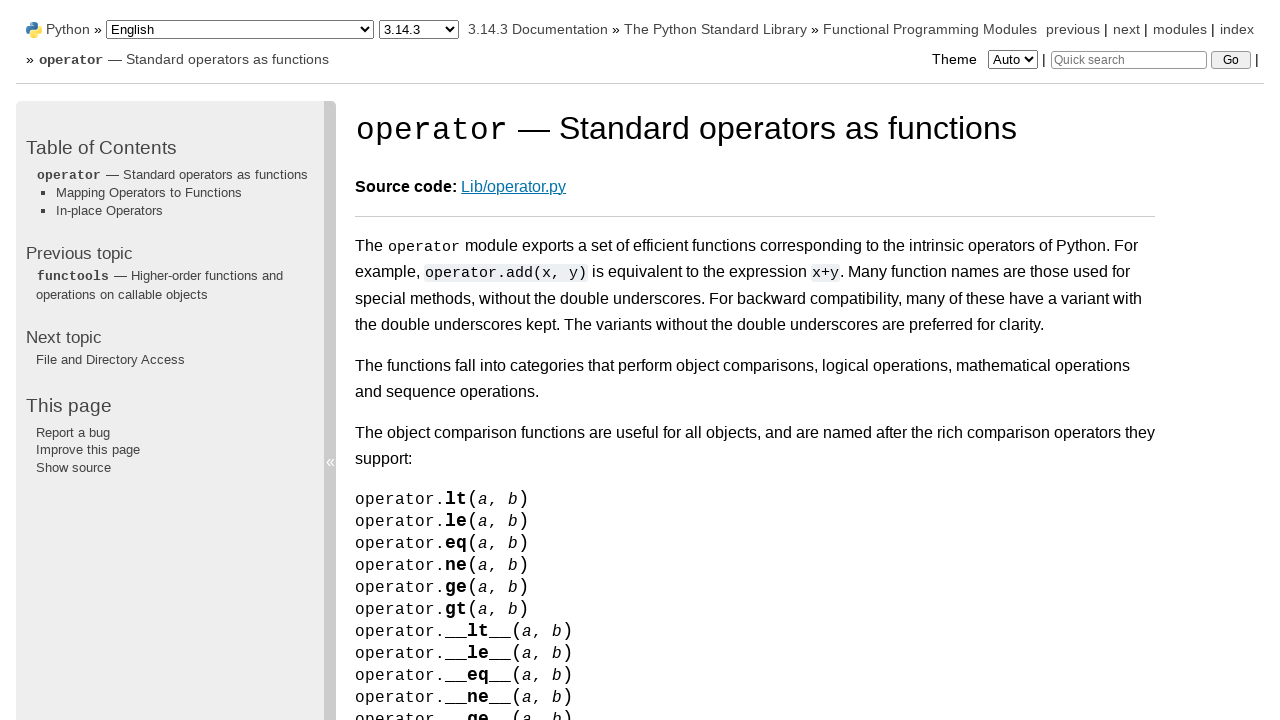

Navigated to Python's operator module documentation page
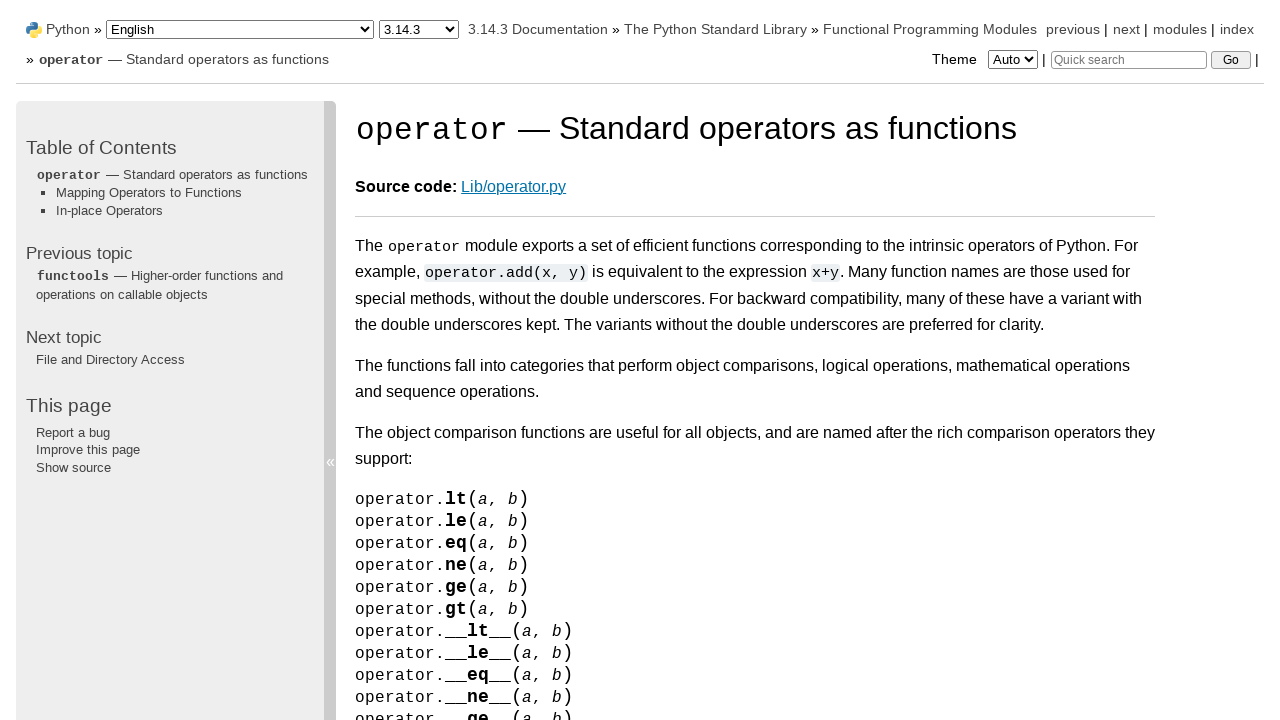

Clicked on the link to view the source code file (Lib/operator.py) at (514, 187) on a:text('Lib/operator.py')
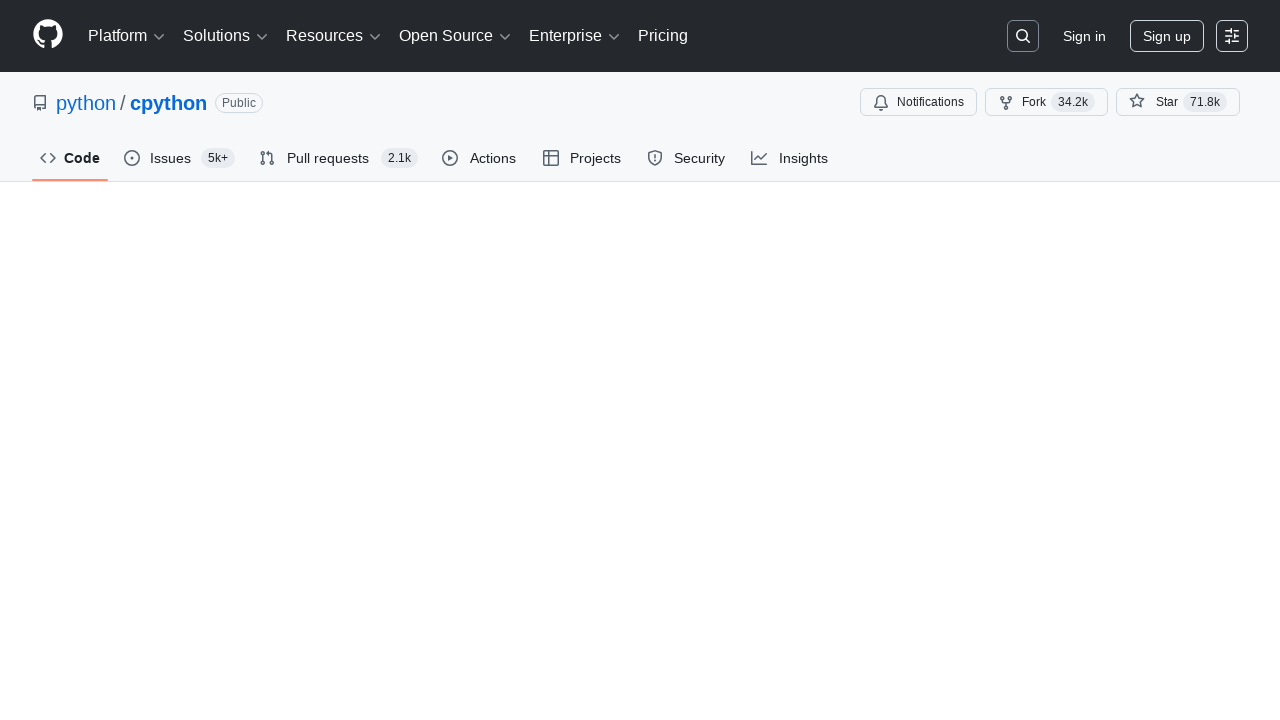

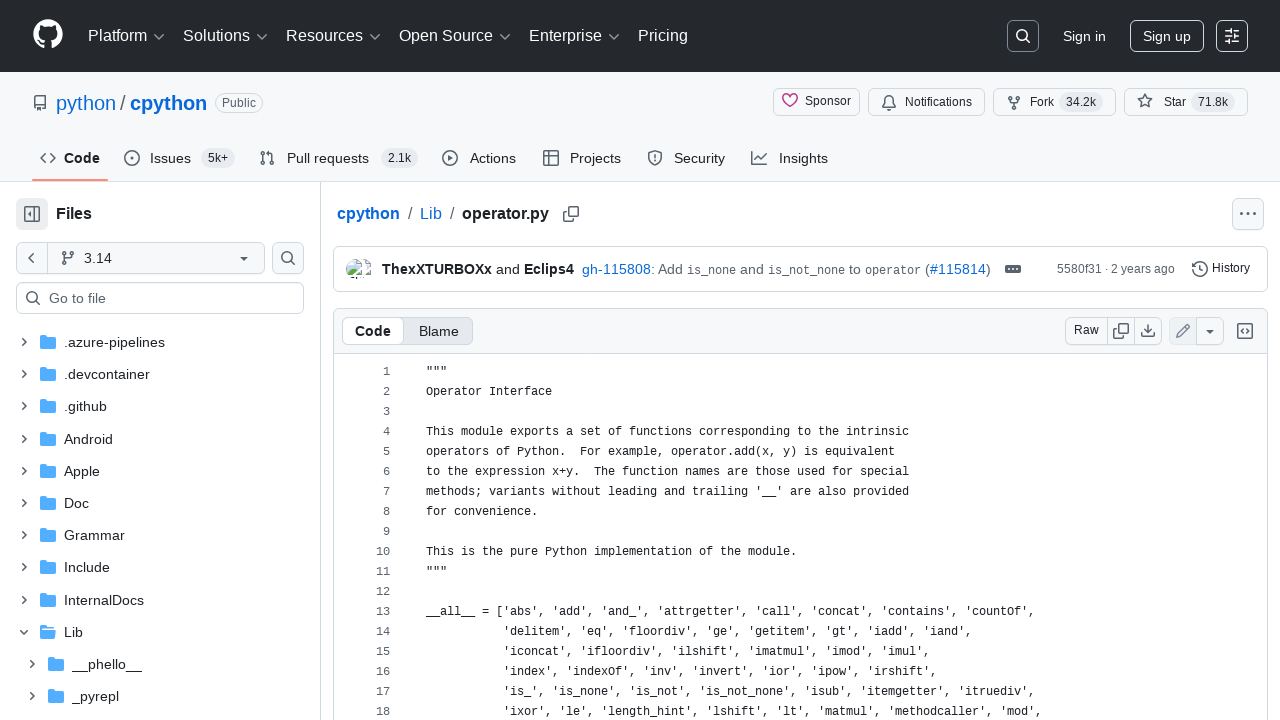